Tests navigation to a downloadable multiplication table file by clicking through menus and initiating a download

Starting URL: https://ru.onlinemschool.com/

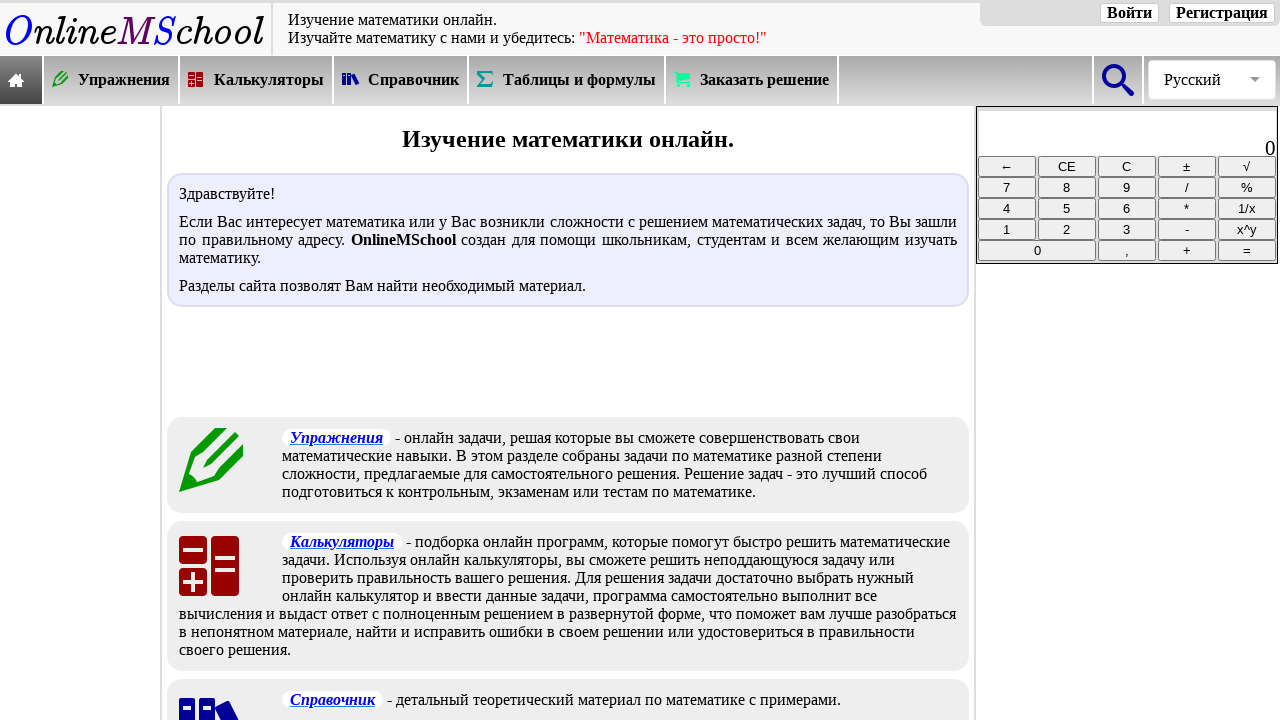

Waited for reference tables menu selector to be available
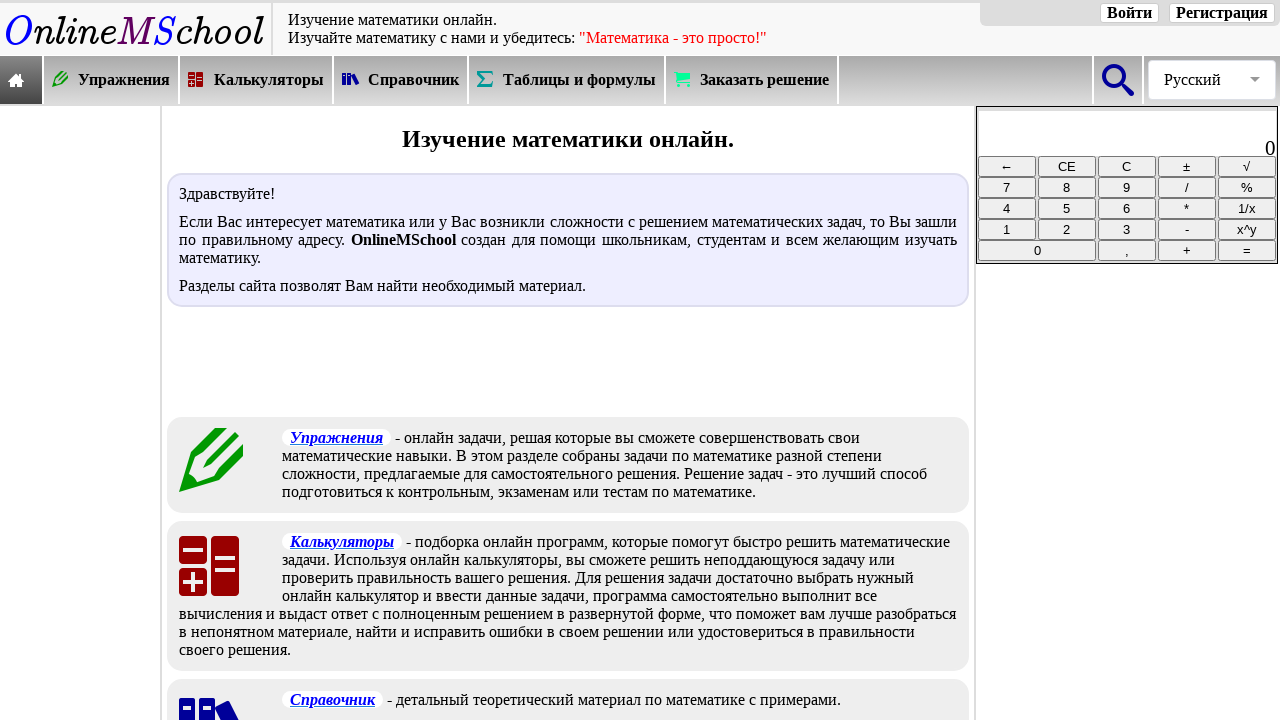

Clicked on reference tables menu at (580, 80) on xpath=//*[@id="oms_body1"]/header/nav/div[2]/div[5]/a/div/div[2]
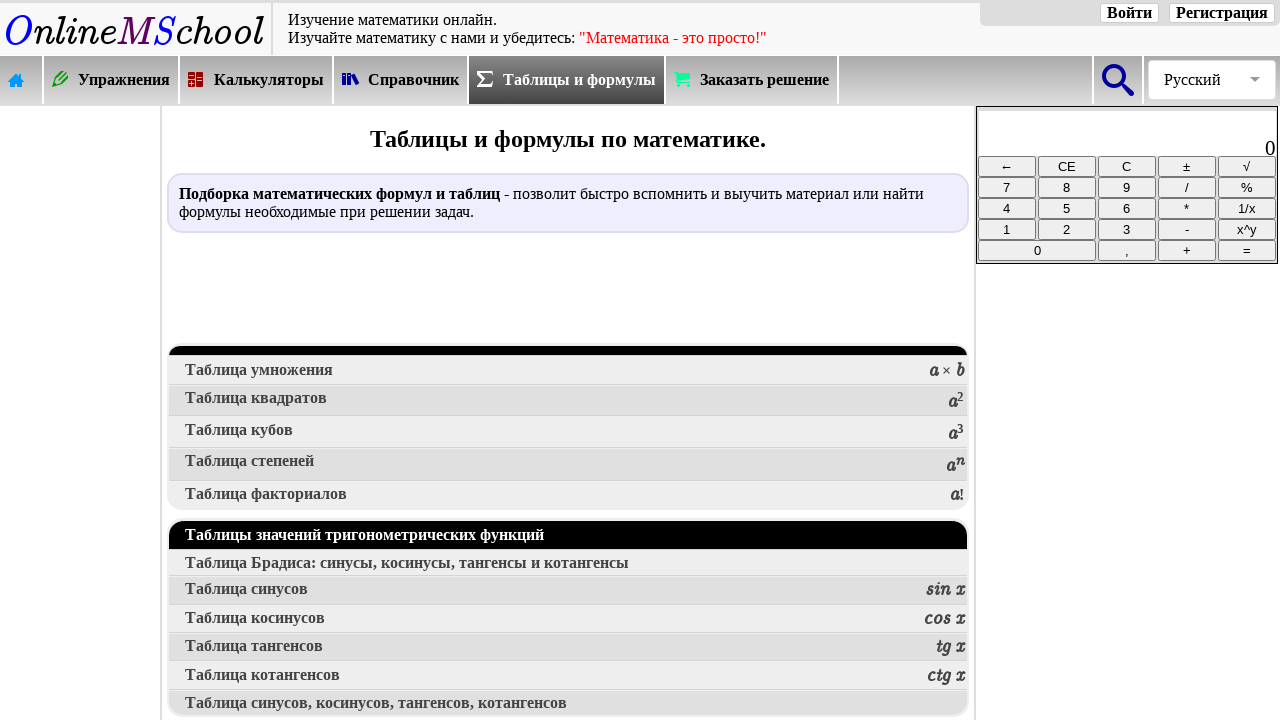

Waited for multiplication table section selector to be available
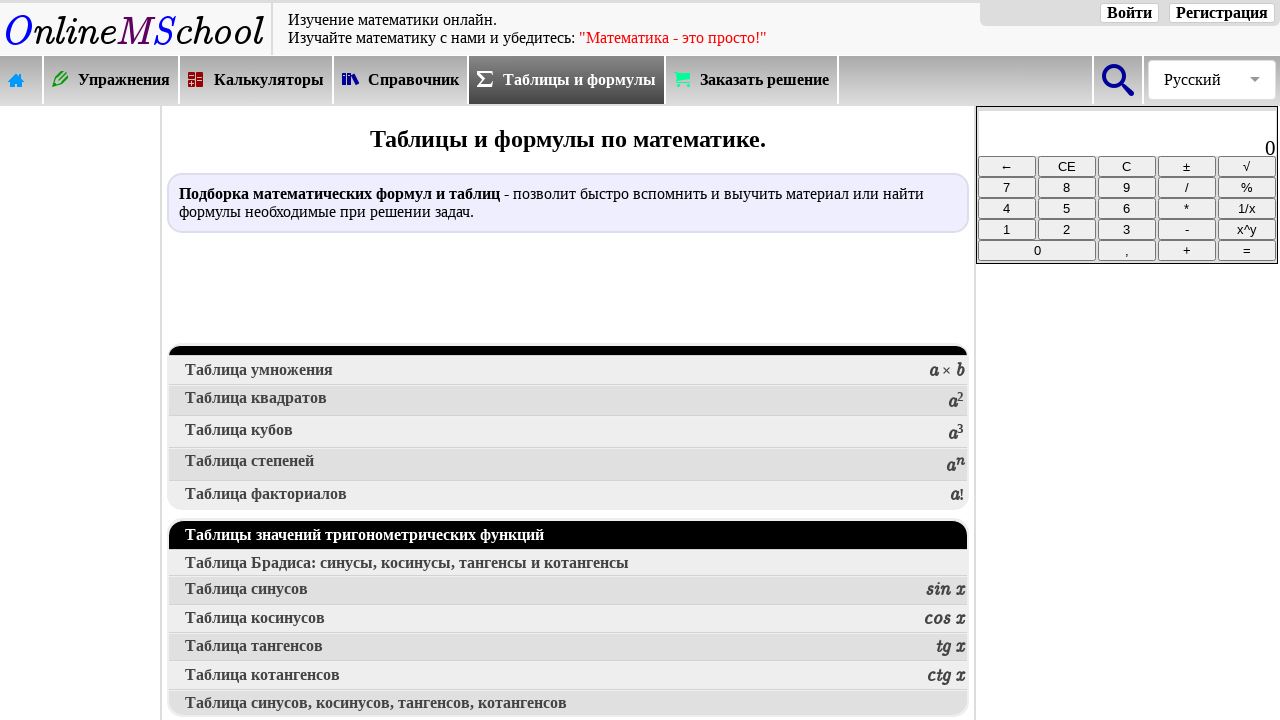

Clicked on multiplication table section at (568, 371) on xpath=//*[@id="oms_center_block"]/div[4]/a[2]
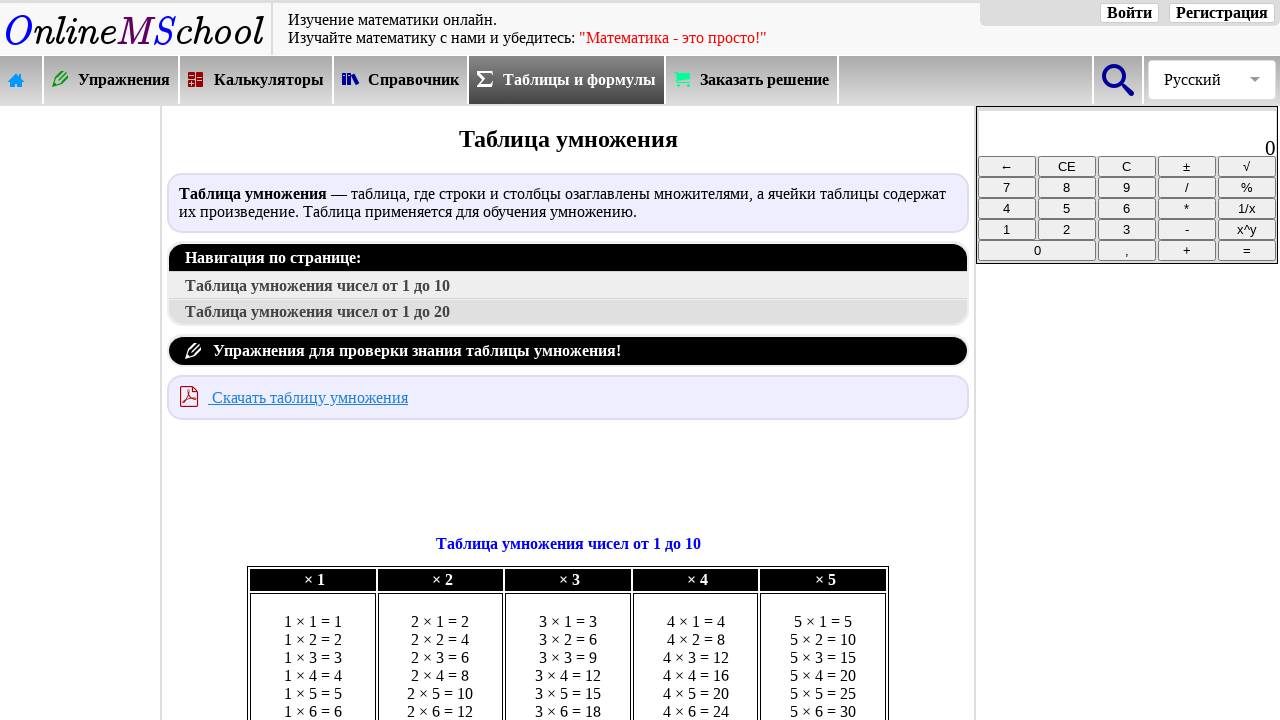

Waited for download multiplication table link to be available
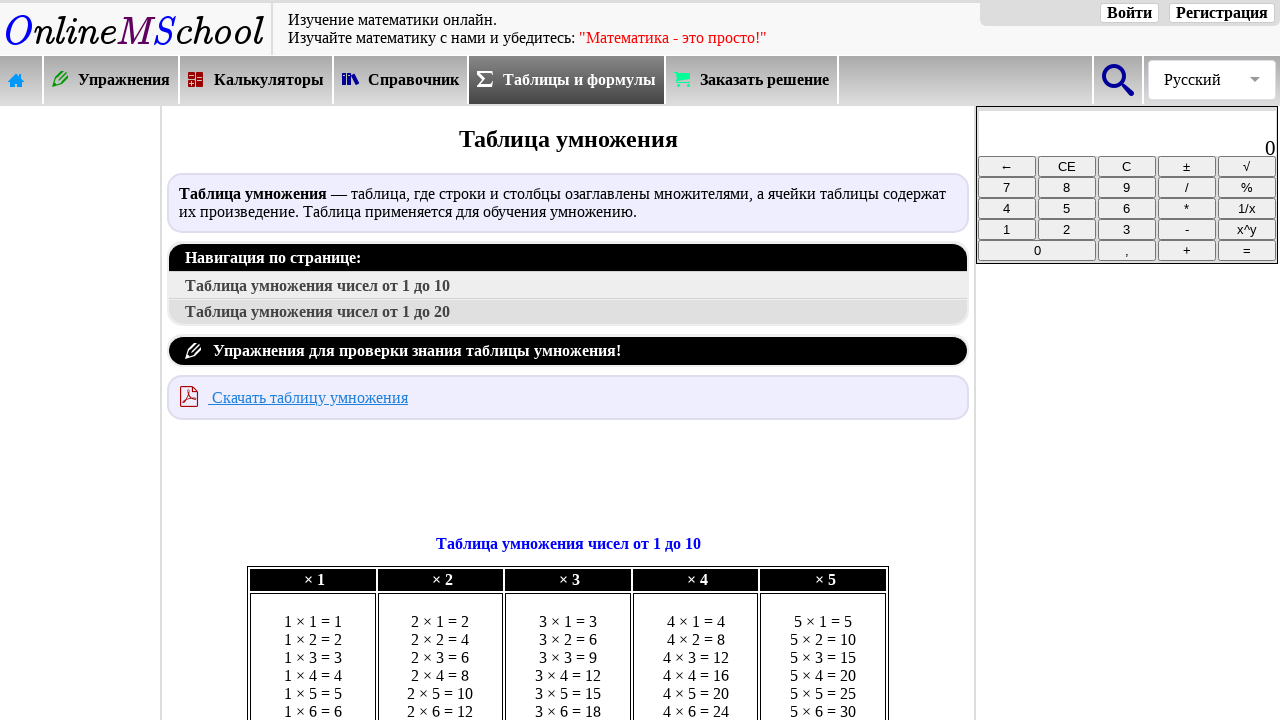

Clicked download link to initiate multiplication table file download at (190, 396) on a:has-text("Скачать таблицу умножения")
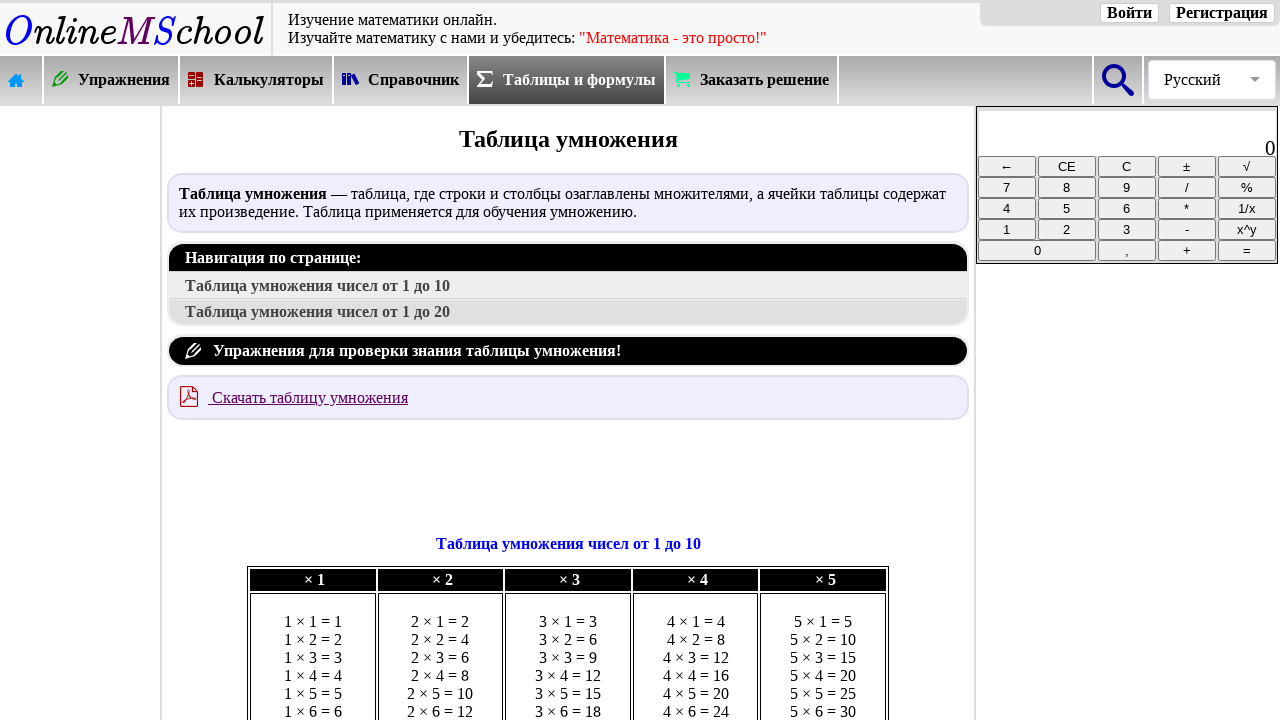

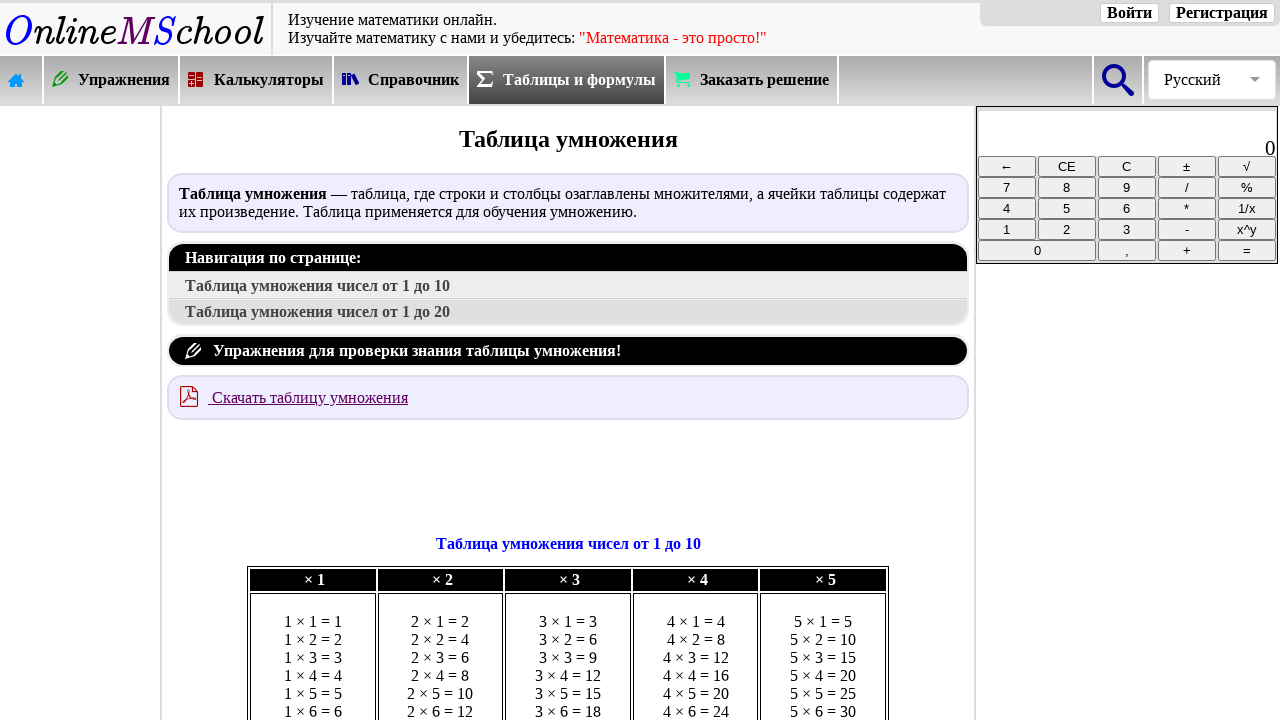